Navigates to the Sauce Labs test guinea pig page and verifies the page loads by checking its title

Starting URL: https://saucelabs.com/test/guinea-pig

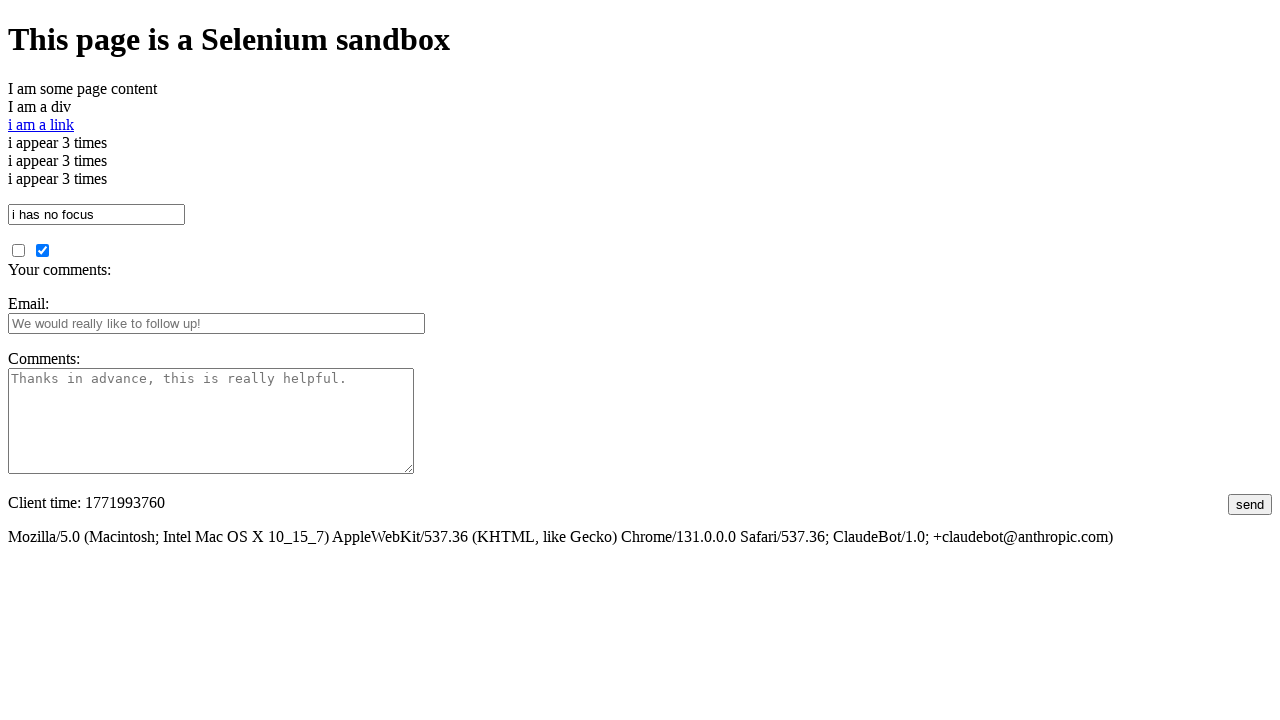

Navigated to Sauce Labs test guinea pig page
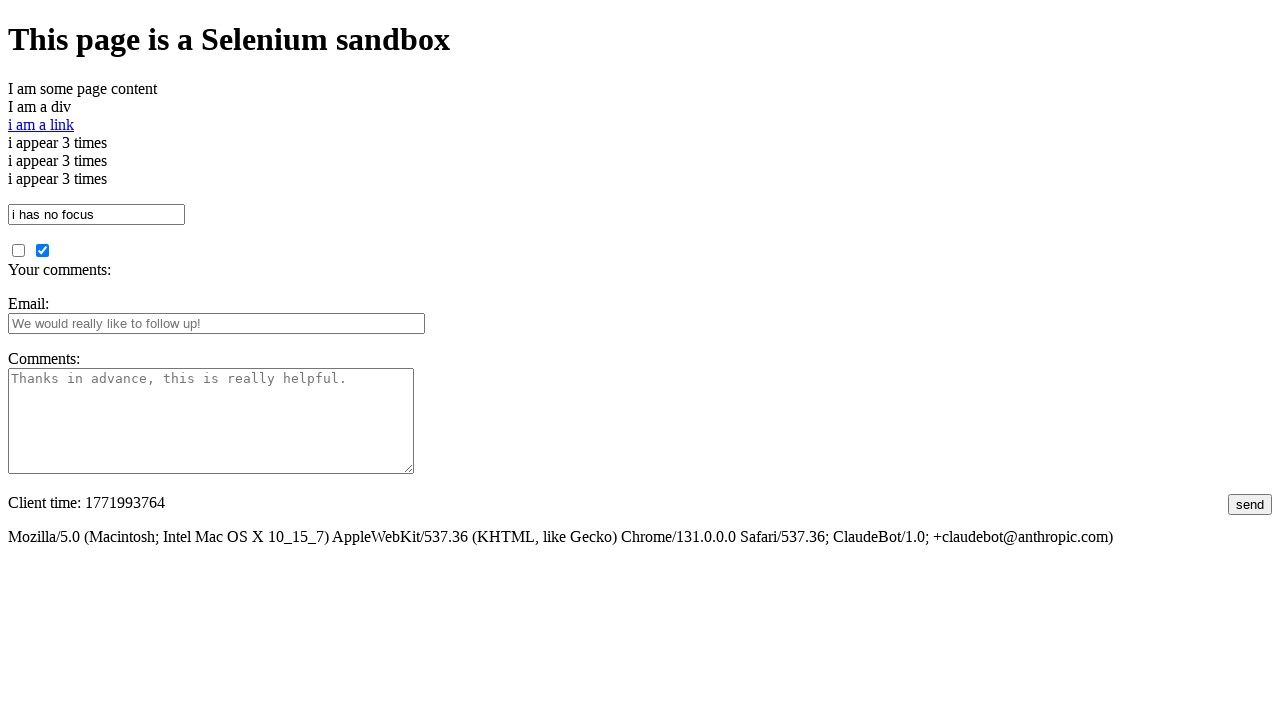

Retrieved page title to verify page loaded
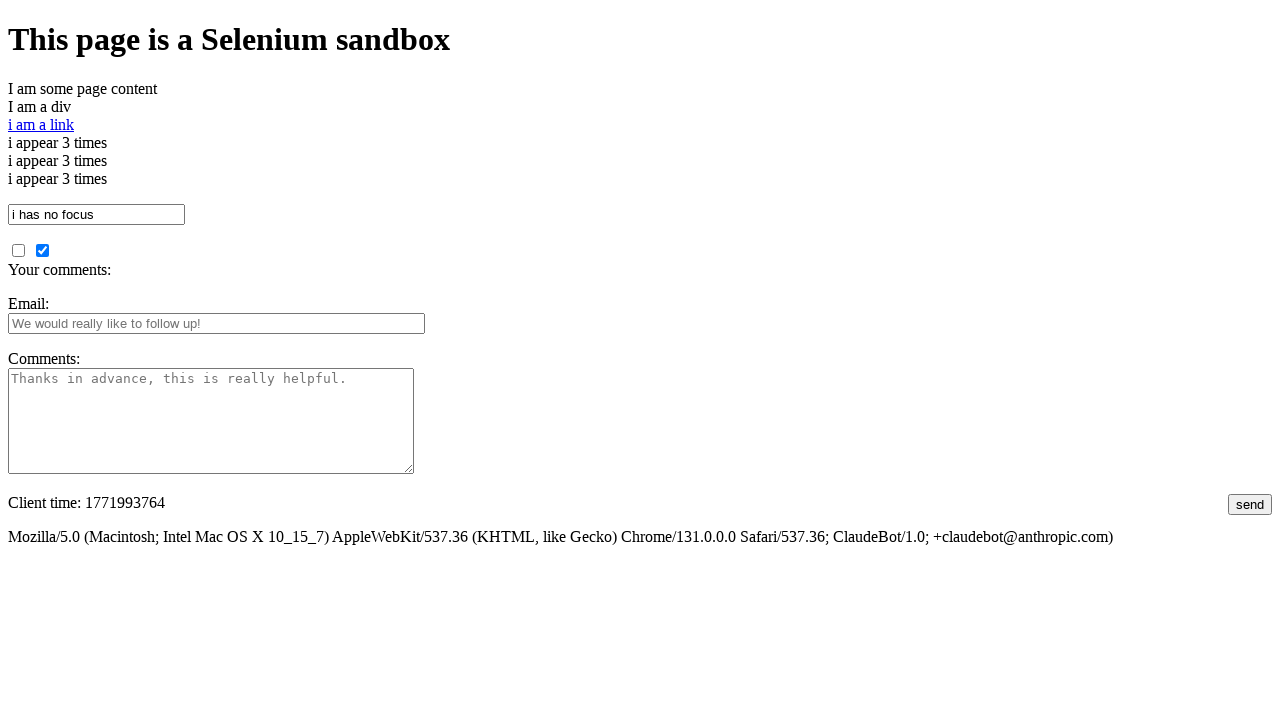

Page title verified: I am a page title - Sauce Labs
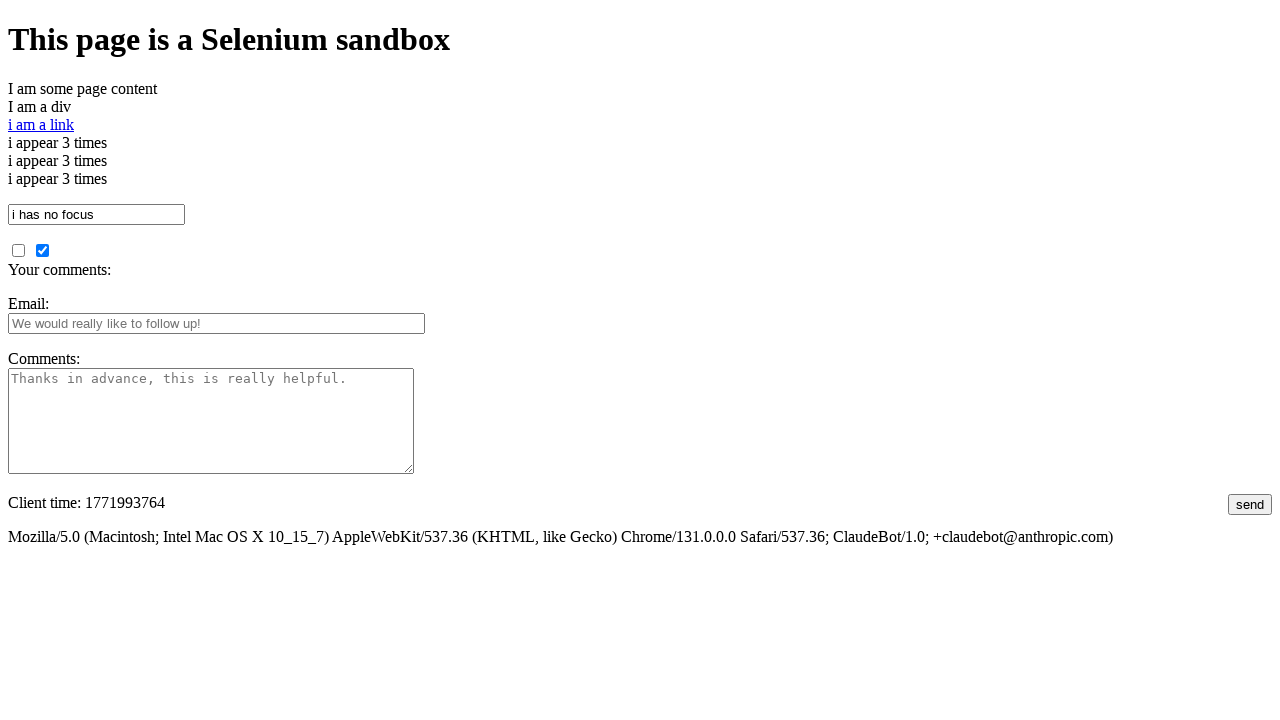

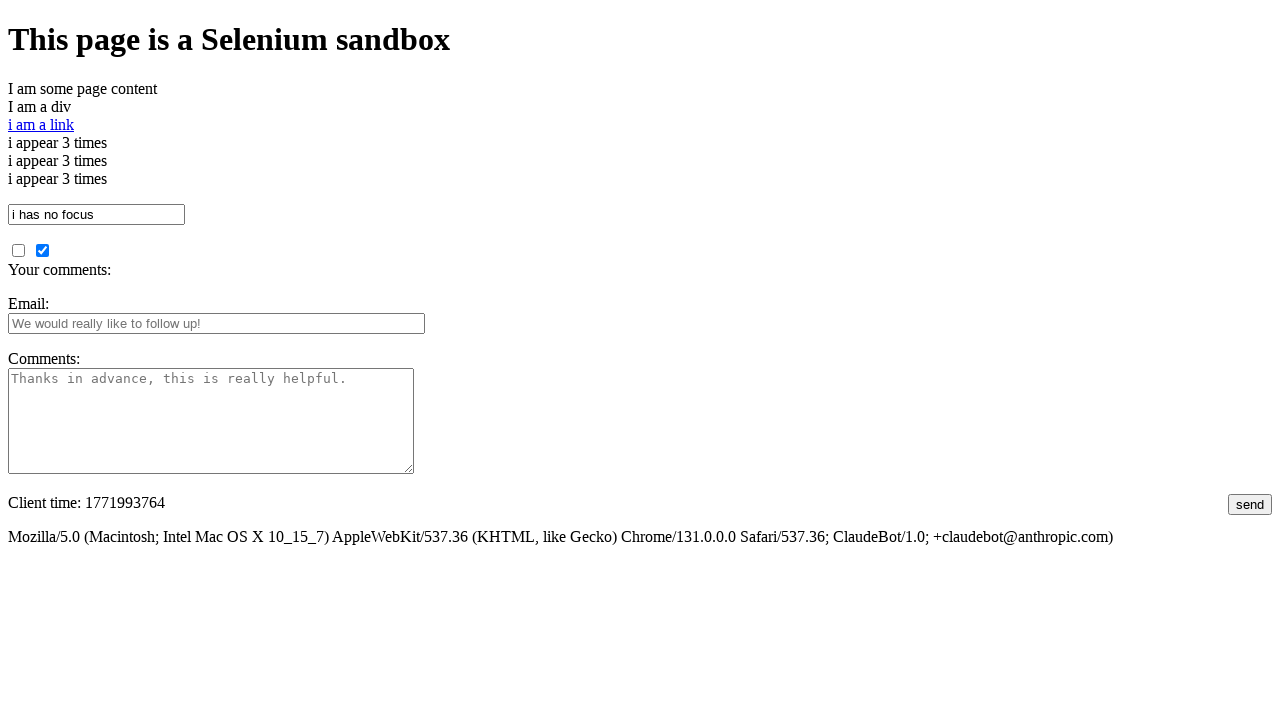